Tests table sorting functionality by clicking on the "Email" column header and verifying the column values are sorted in ascending order

Starting URL: http://the-internet.herokuapp.com/tables

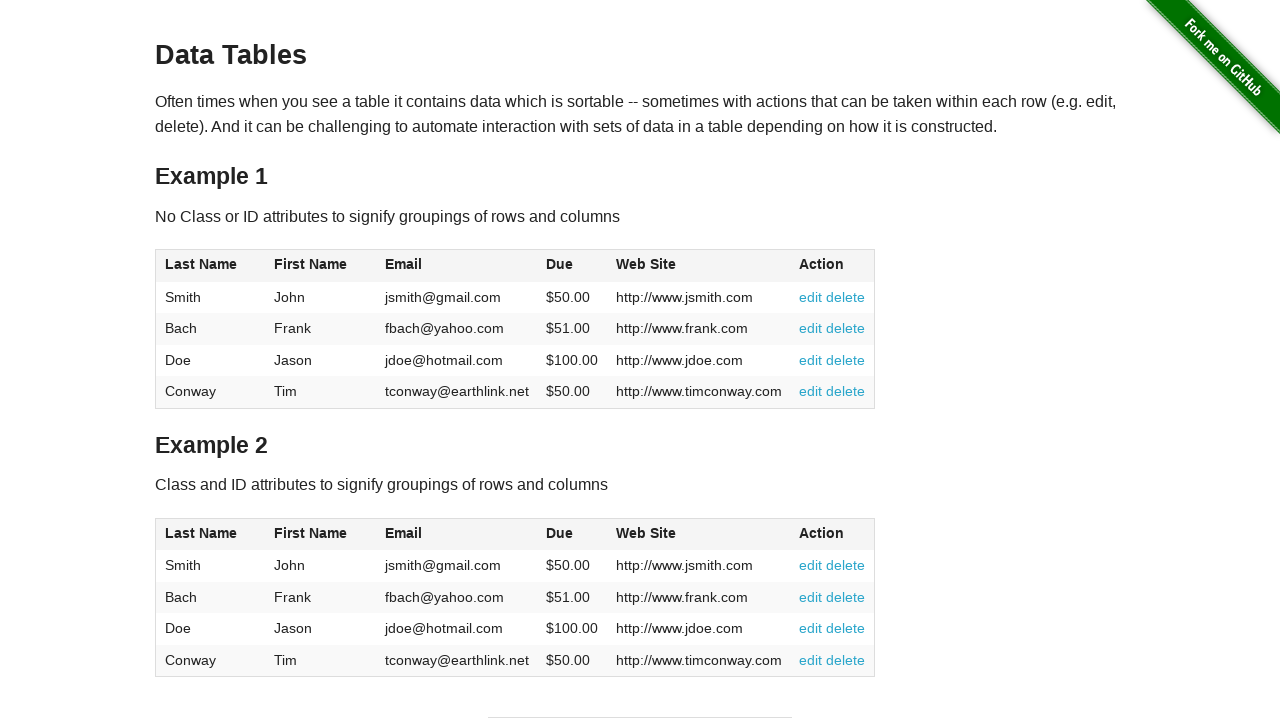

Clicked on Email column header to sort at (457, 266) on #table1 thead tr th:nth-of-type(3)
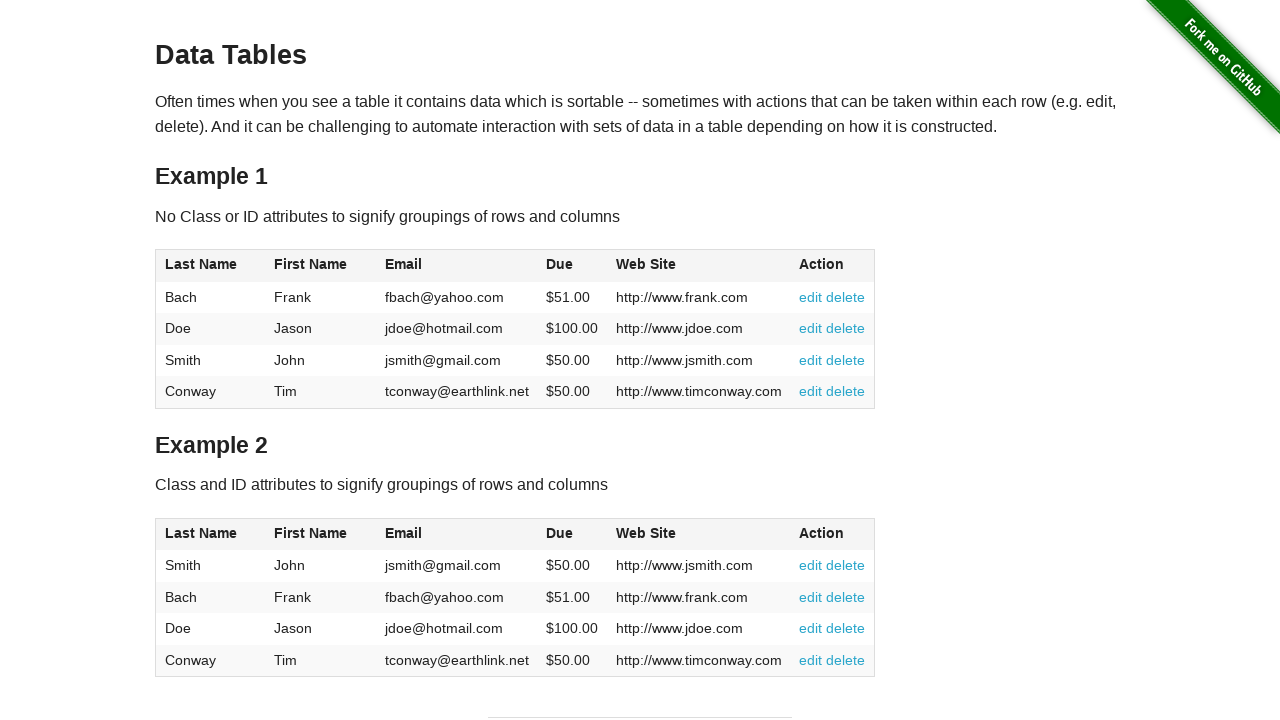

Waited for Email column cells to load
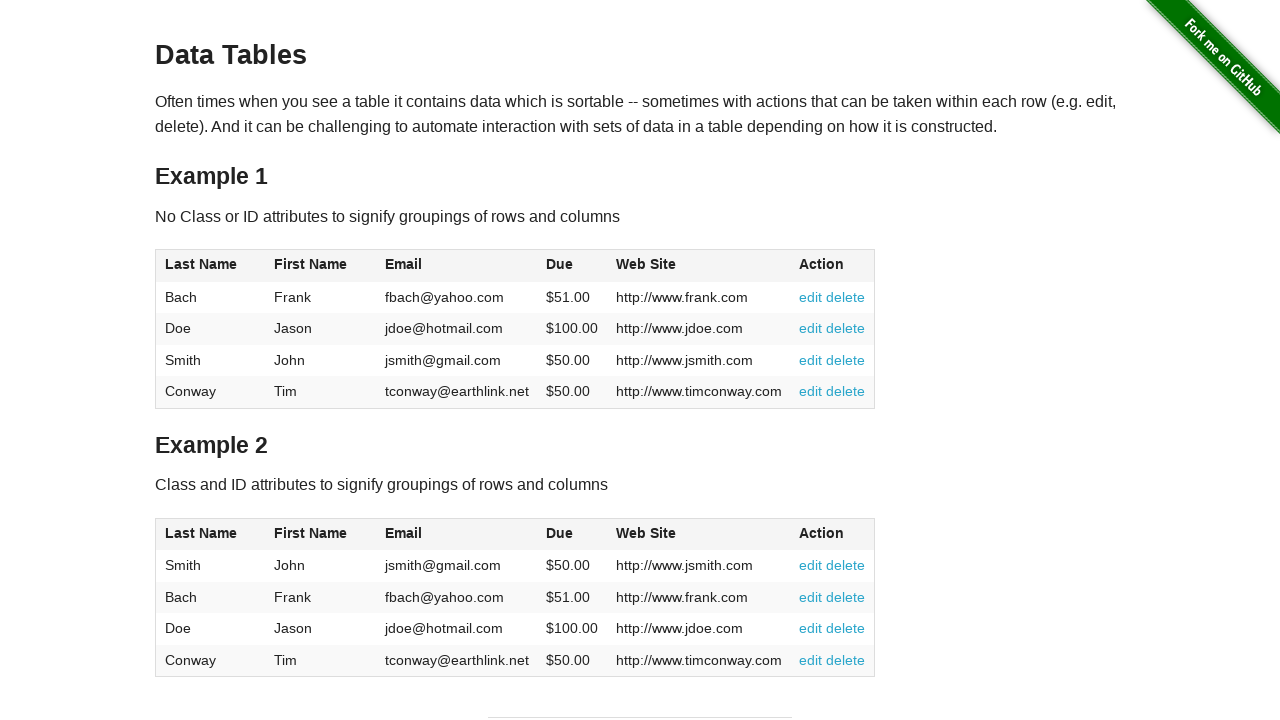

Retrieved all Email column cells from table
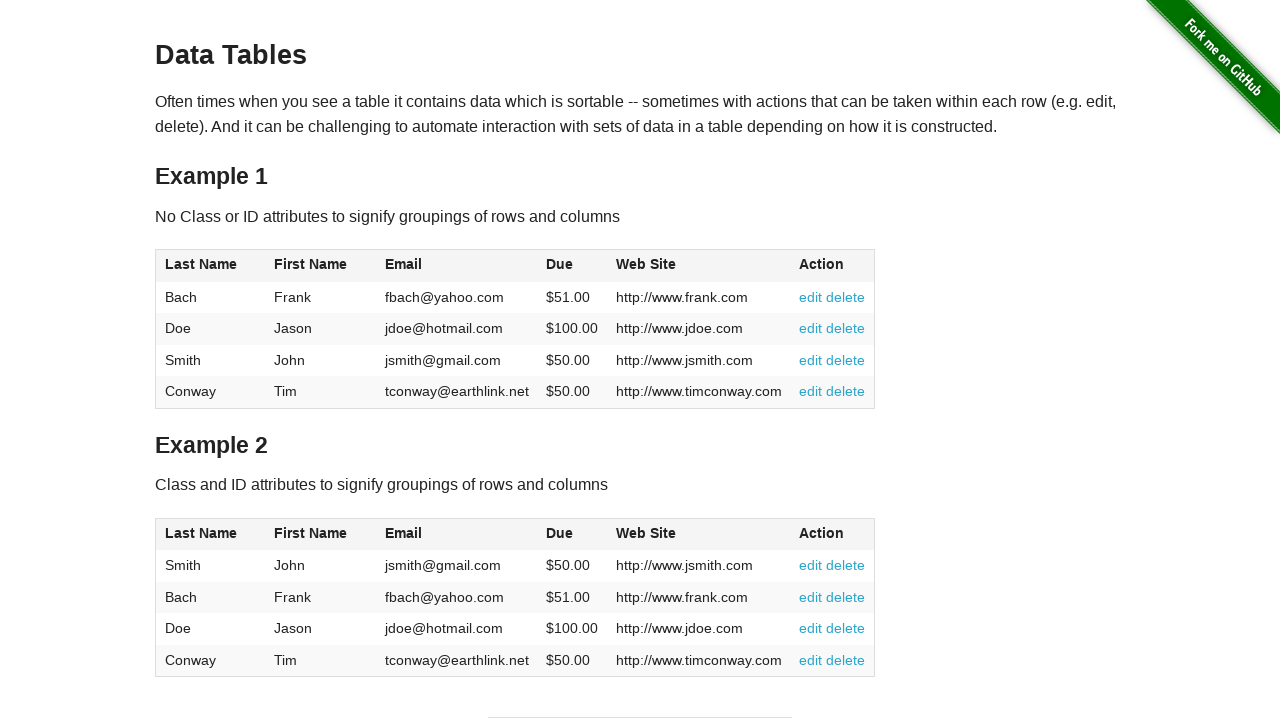

Extracted text content from all Email cells
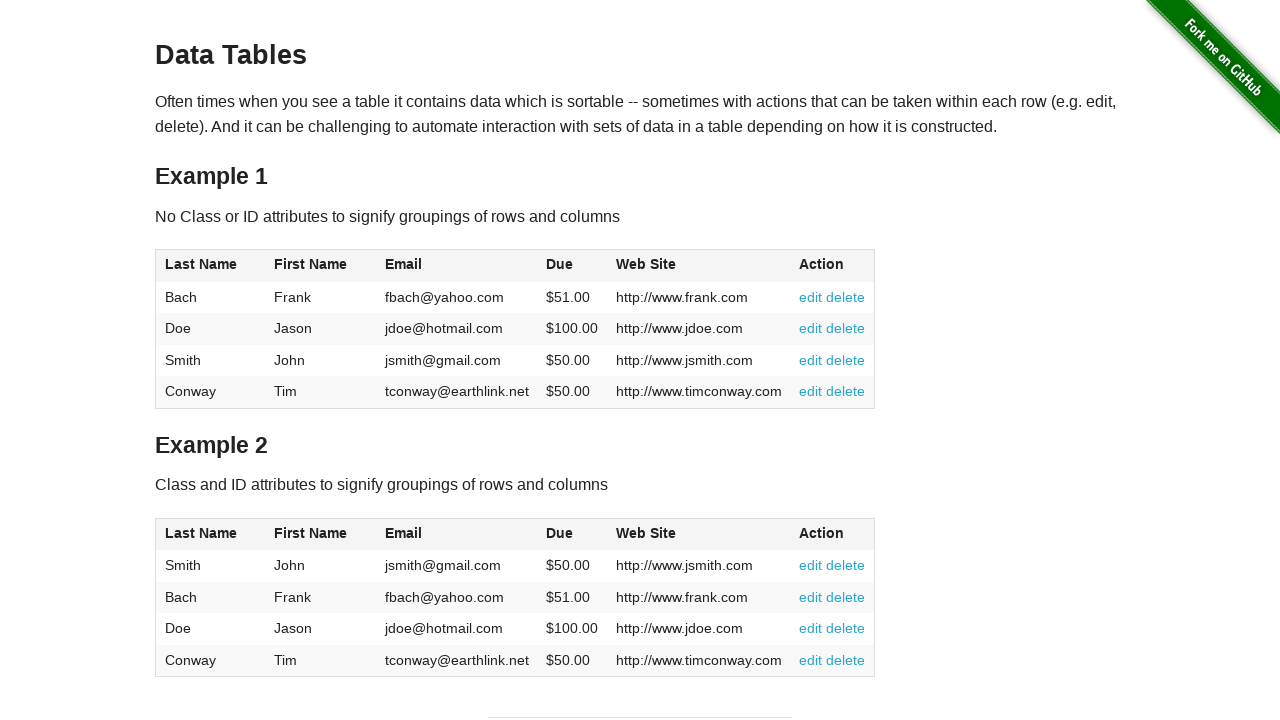

Verified Email column is sorted in ascending order
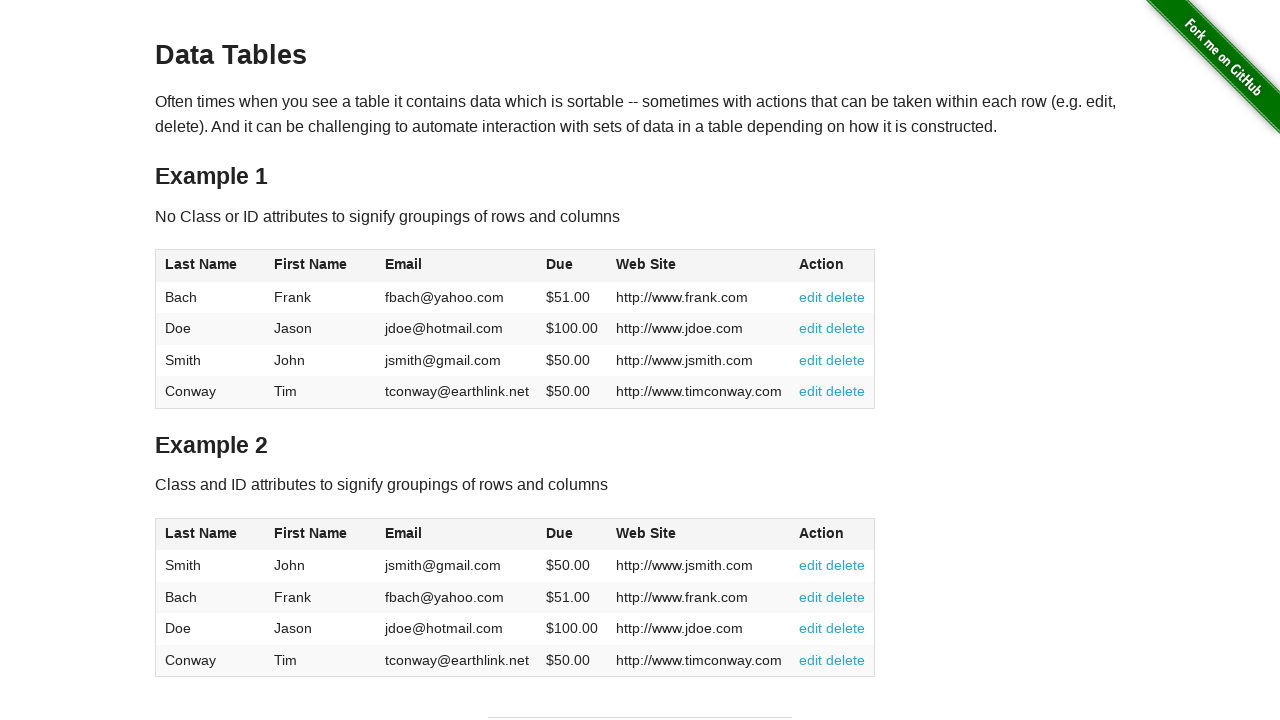

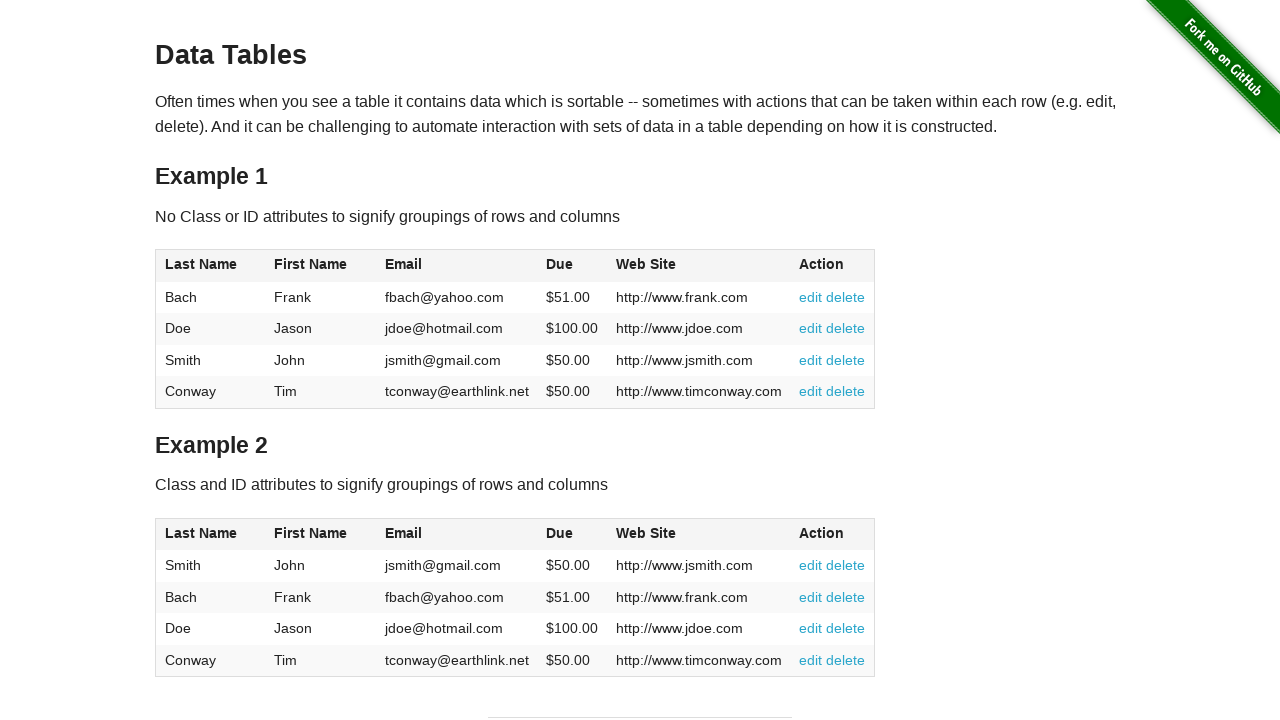